Tests a math challenge form by calculating a value from page content, filling the answer, selecting checkbox and radio button options, then submitting

Starting URL: http://suninjuly.github.io/math.html

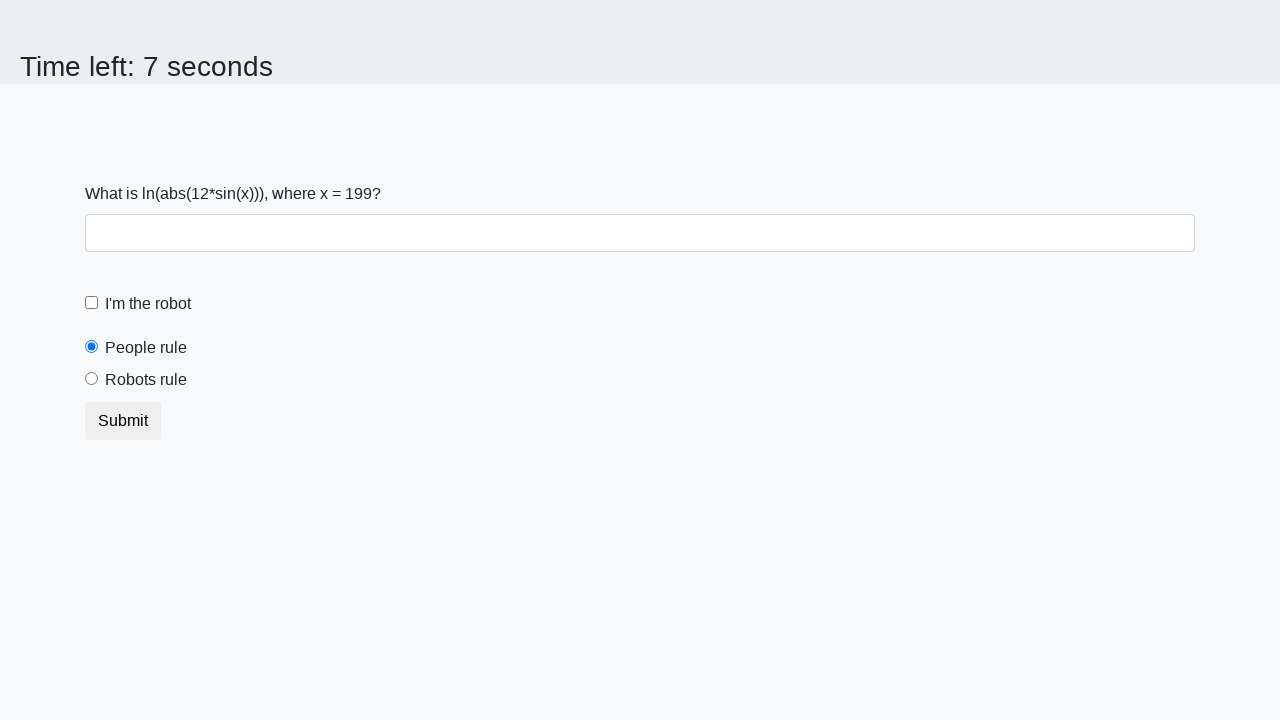

Located the input value element on the page
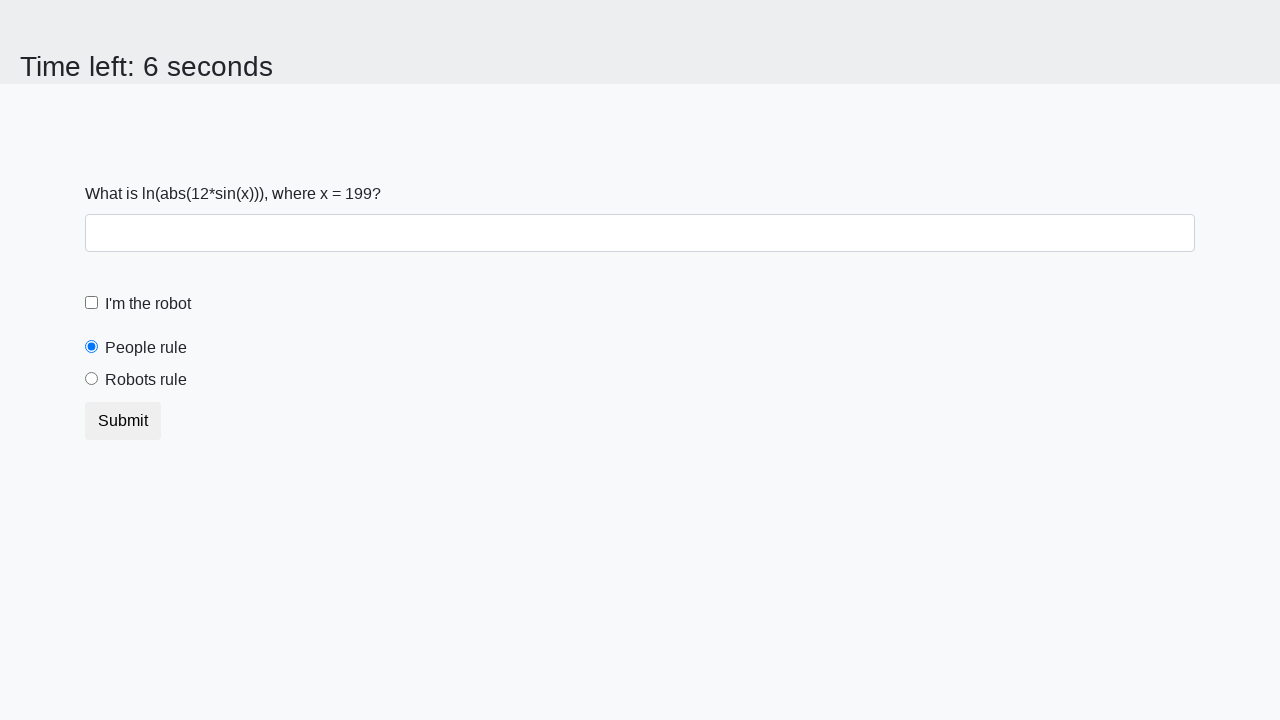

Extracted and parsed the input value from the page
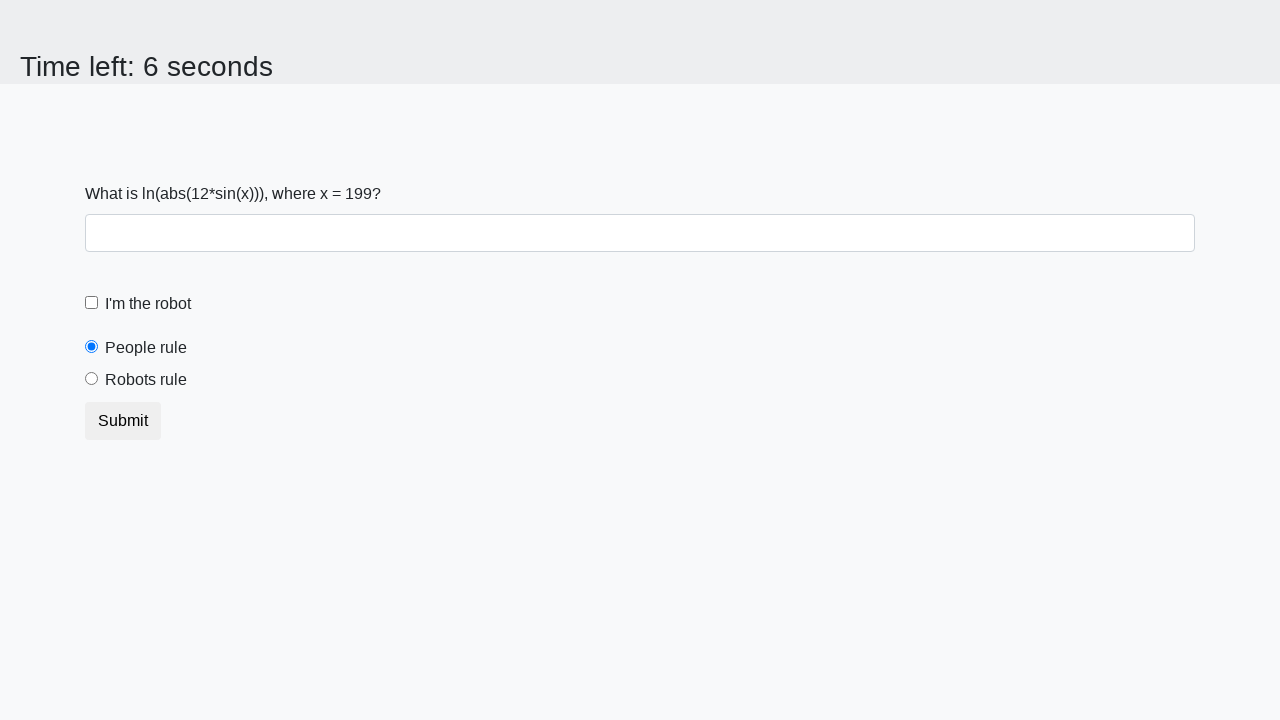

Calculated the math formula result: 2.359115323778217
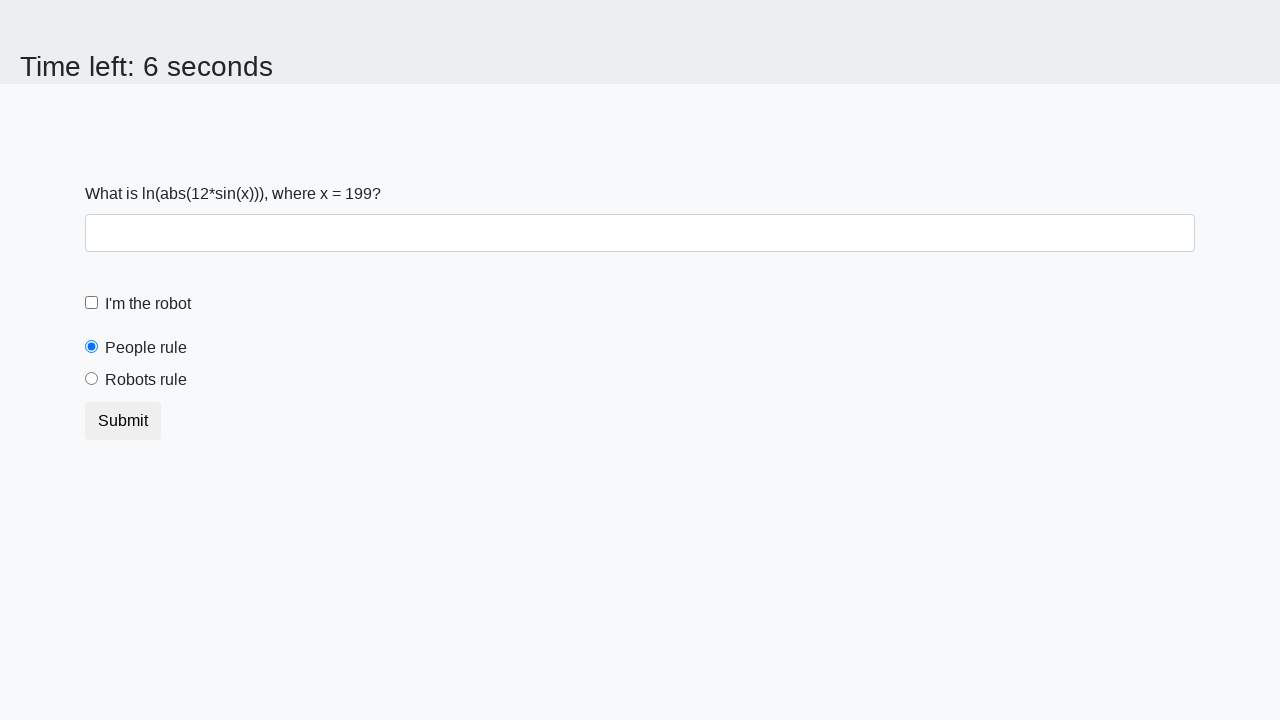

Filled the answer field with calculated value on #answer
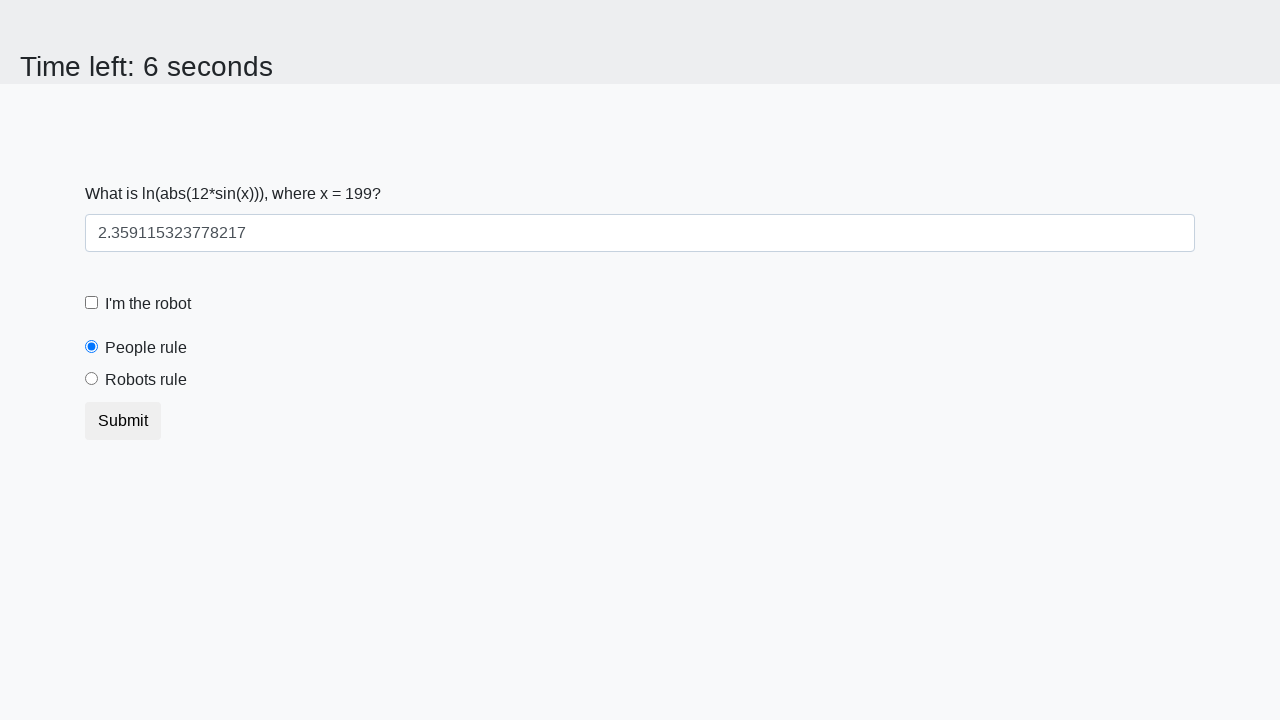

Clicked the 'I'm a robot' checkbox at (148, 304) on [for="robotCheckbox"]
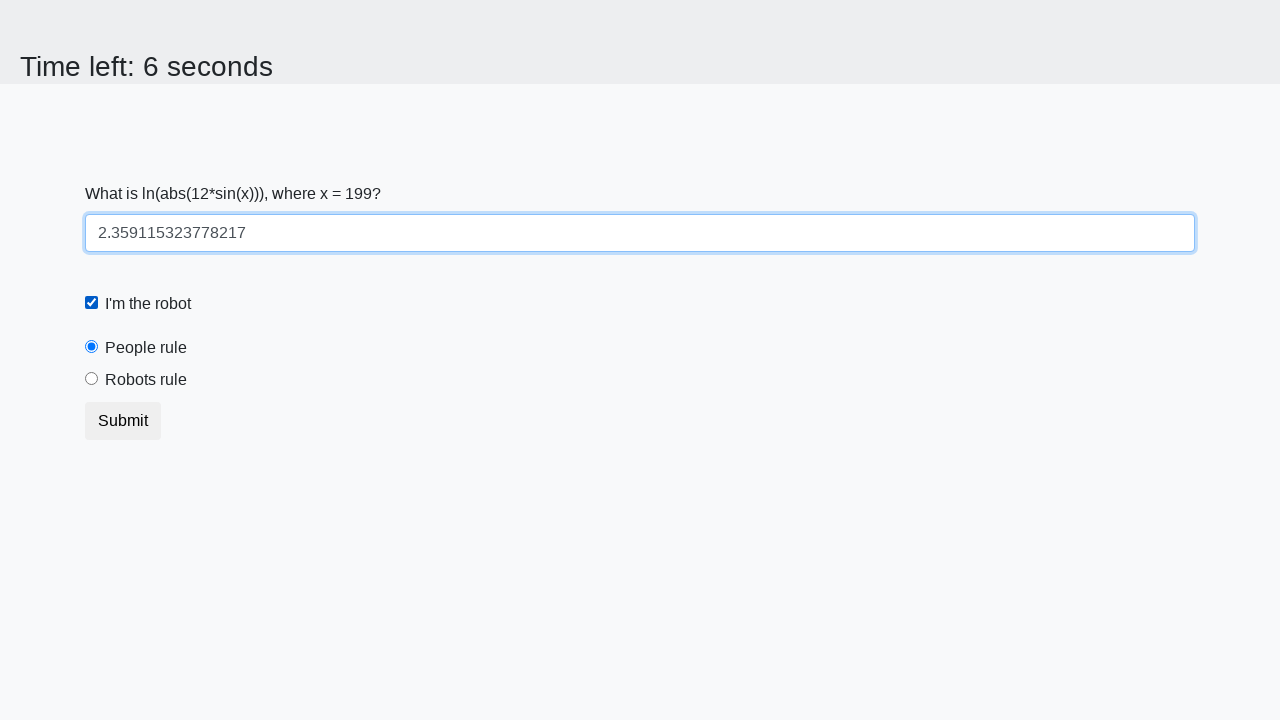

Selected the 'Robots rule' radio button at (146, 380) on [for="robotsRule"]
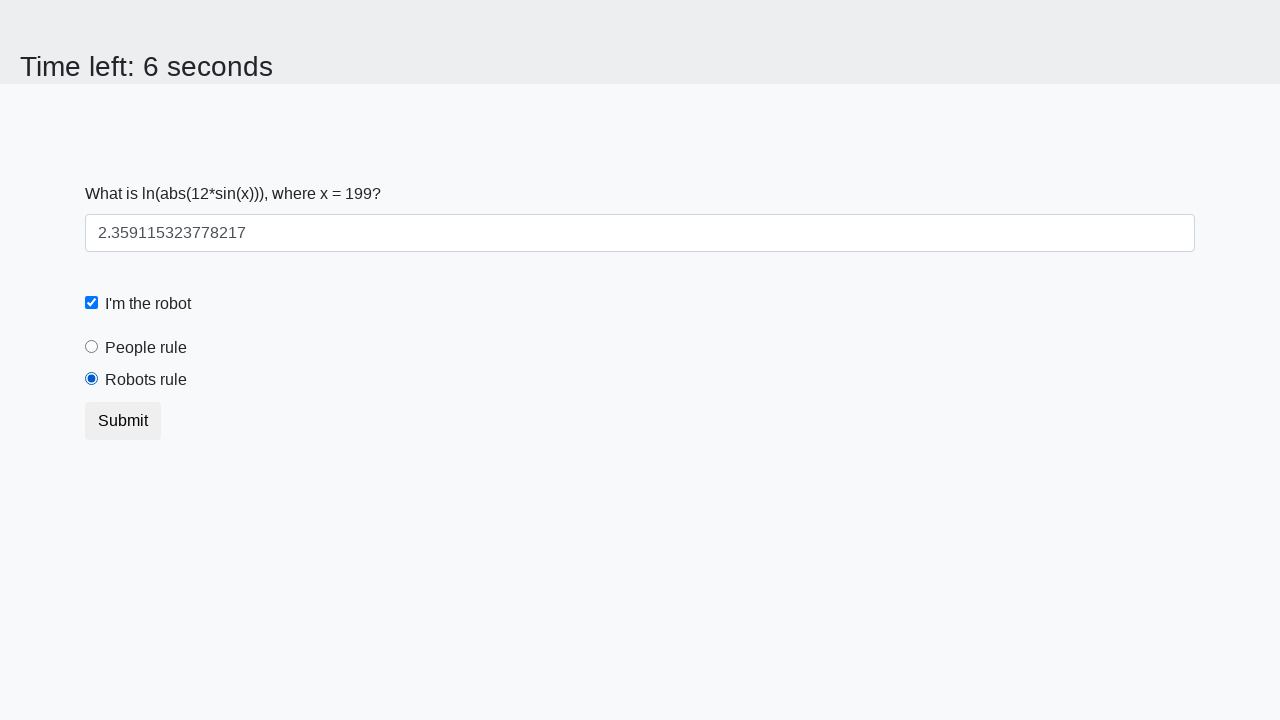

Clicked the submit button to submit the form at (123, 421) on button
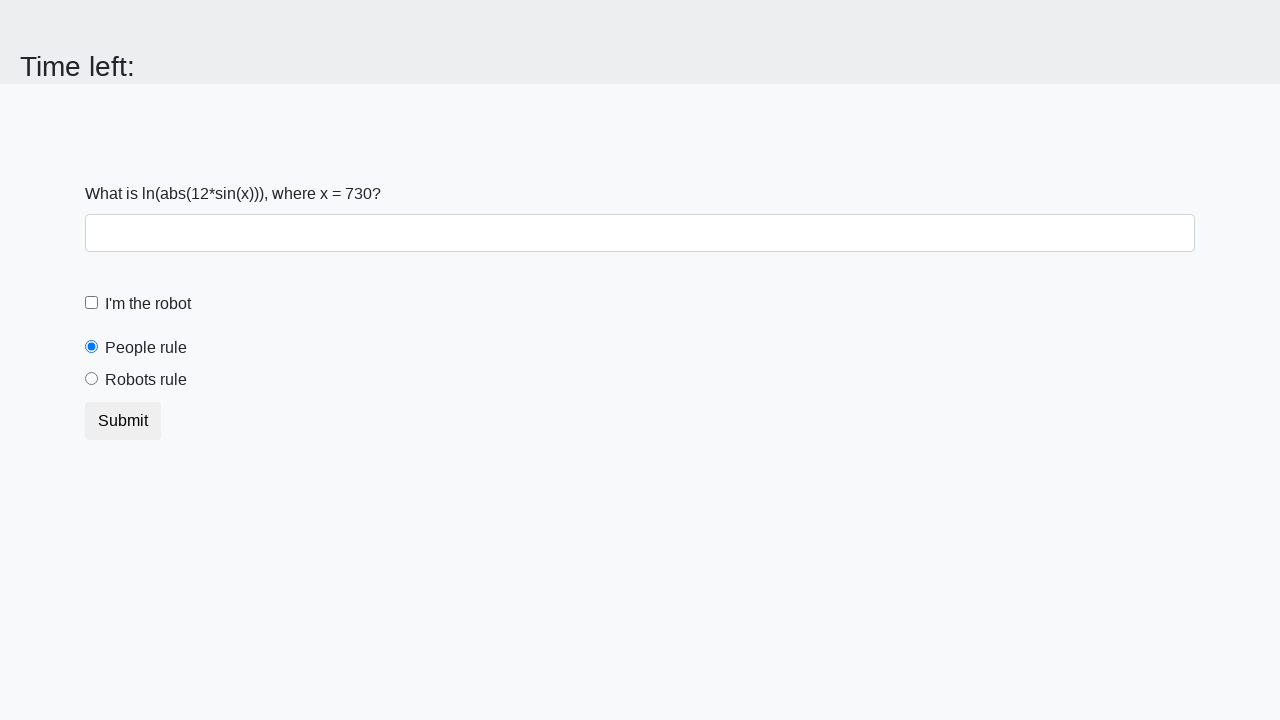

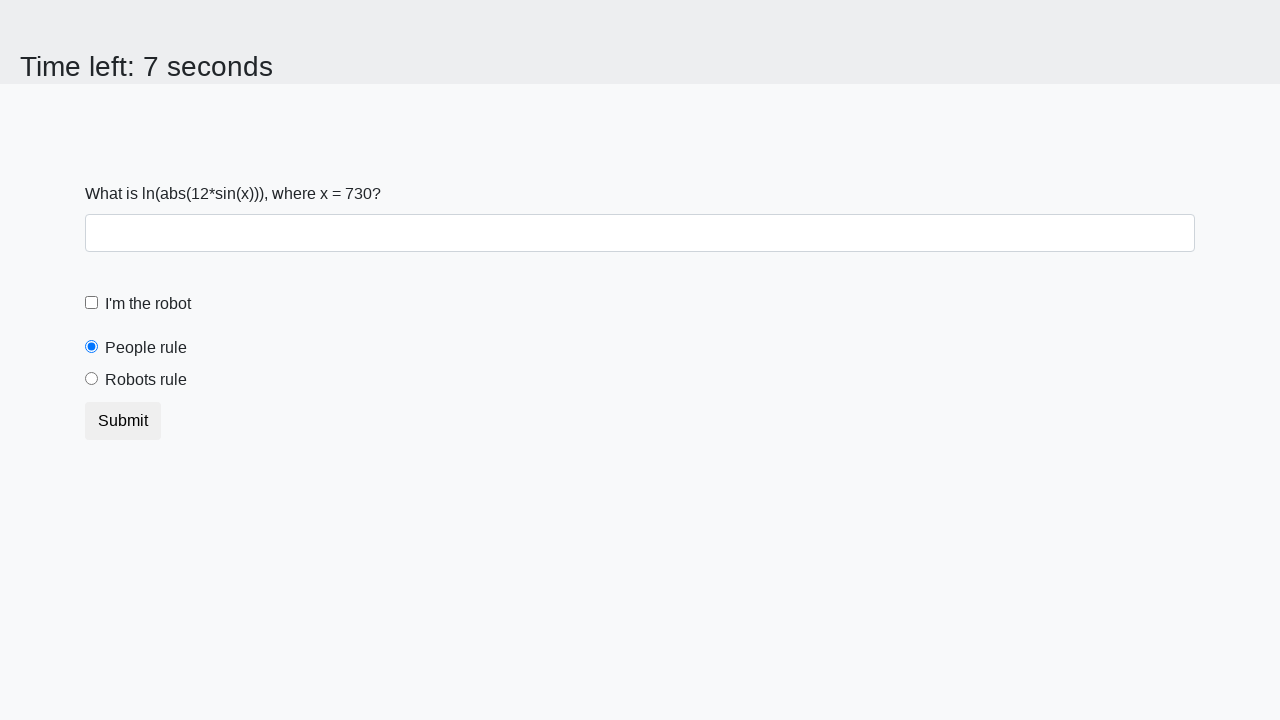